Tests infinite scroll functionality by scrolling to the bottom of the page and logging scroll position metrics

Starting URL: https://the-internet.herokuapp.com/infinite_scroll

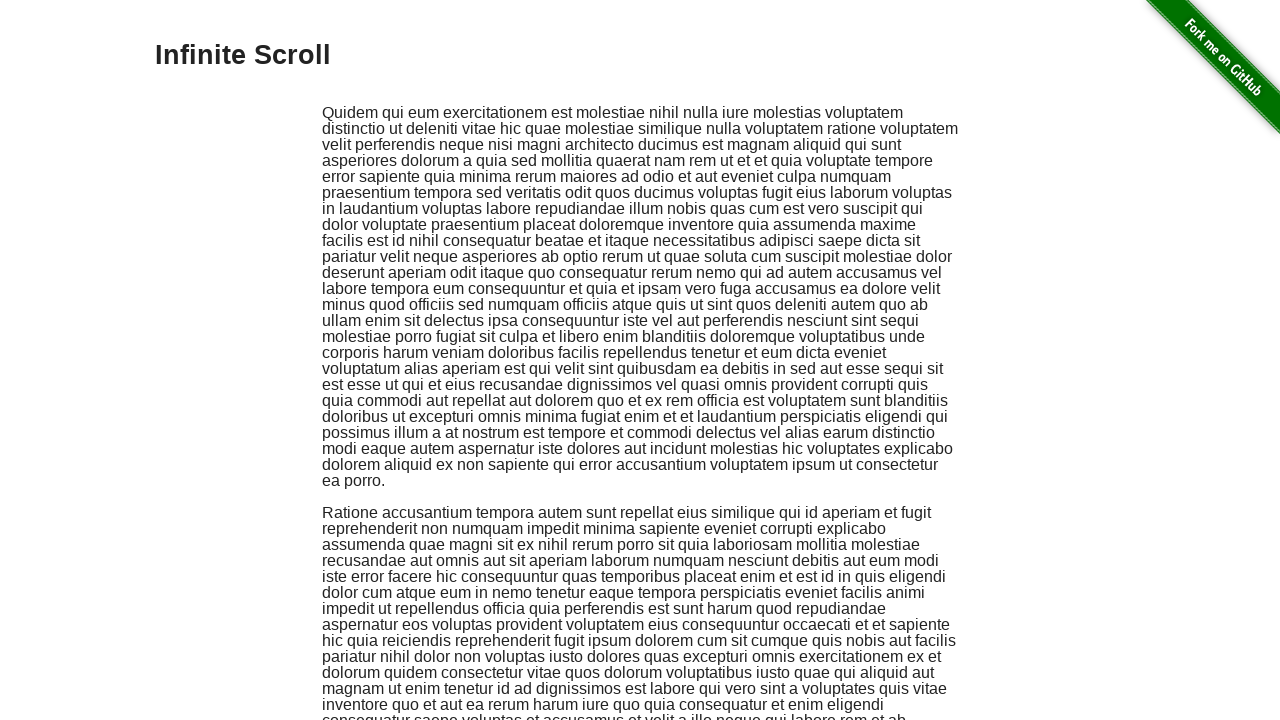

Scrolled to the bottom of the page
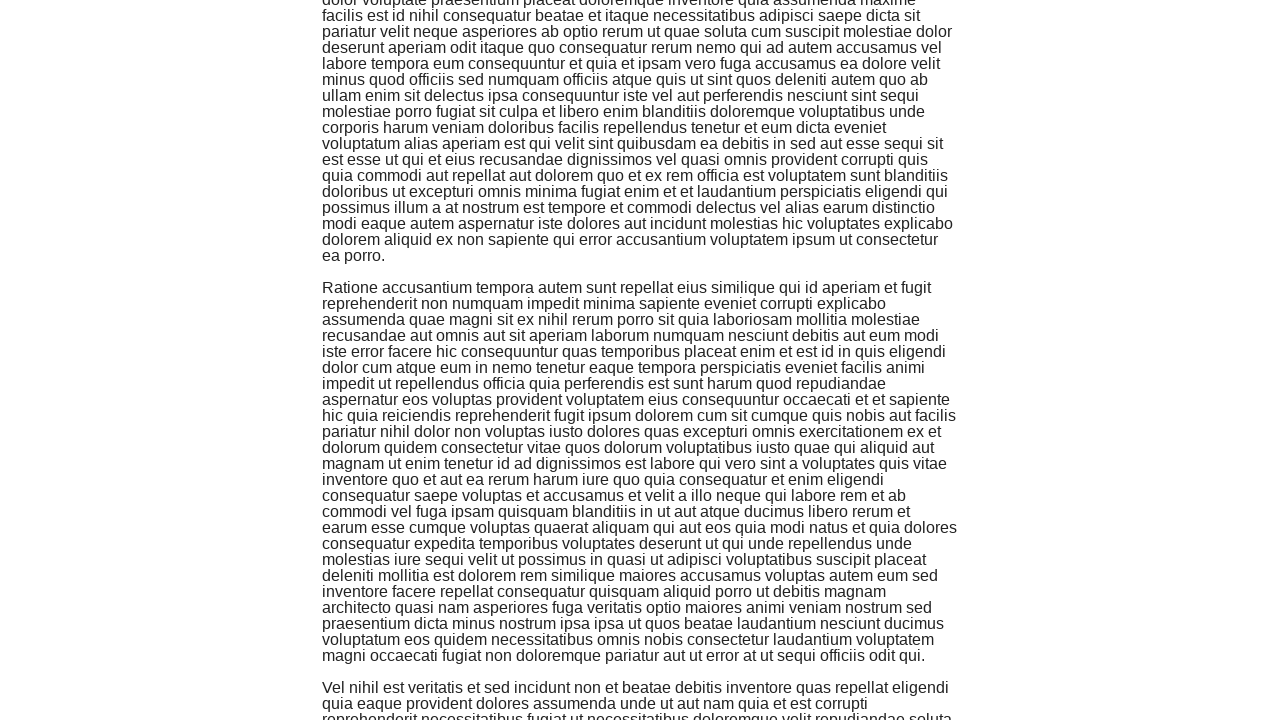

Waited 2 seconds for new content to potentially load
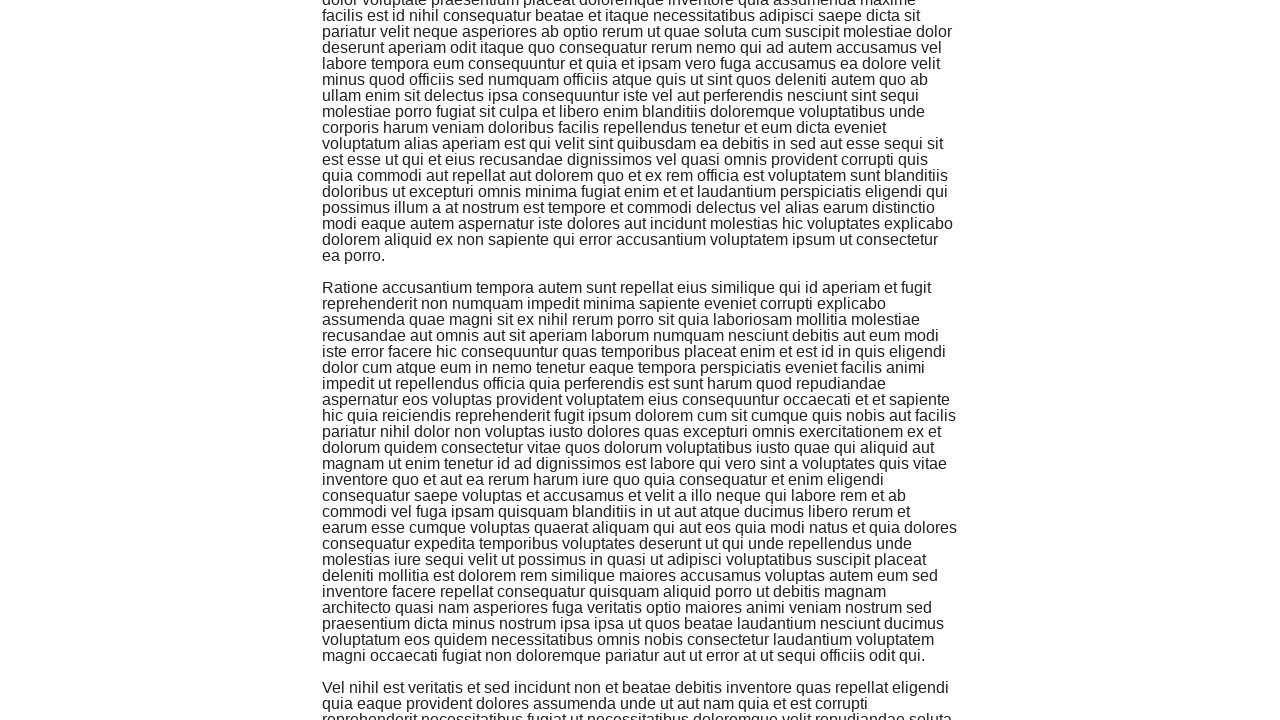

Retrieved viewport height: 720px
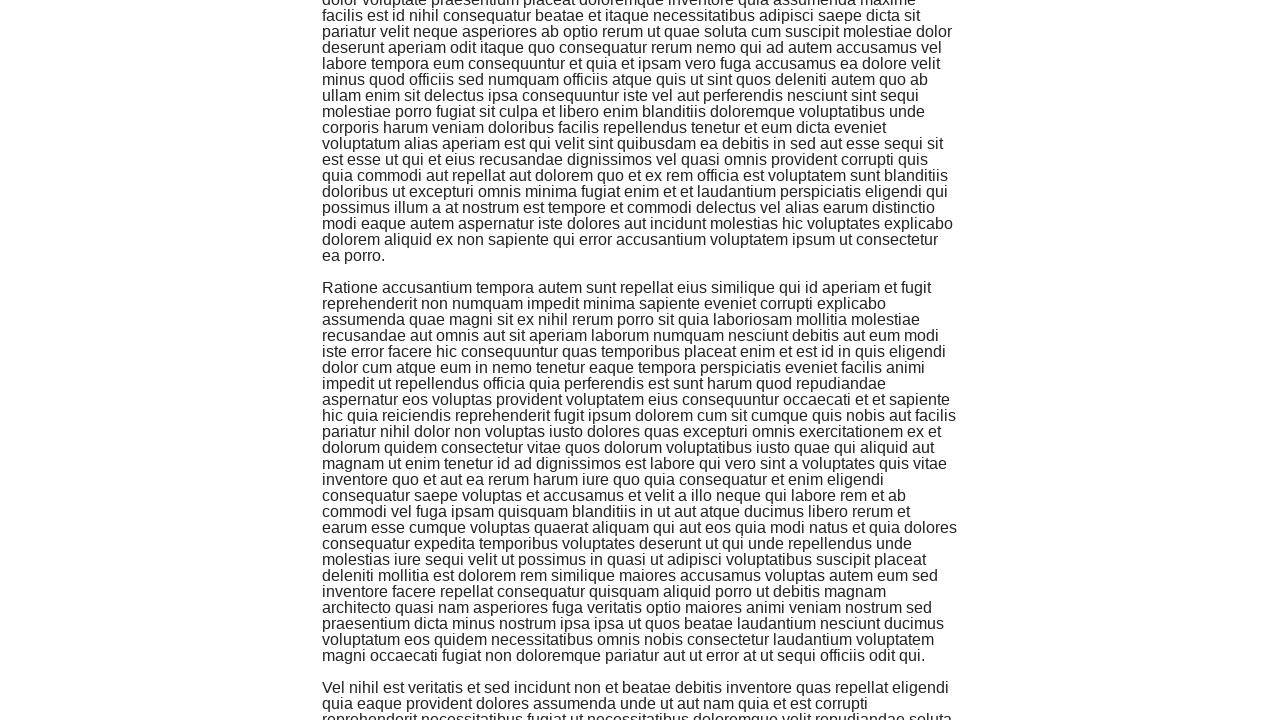

Retrieved full scrollable height: 1361px
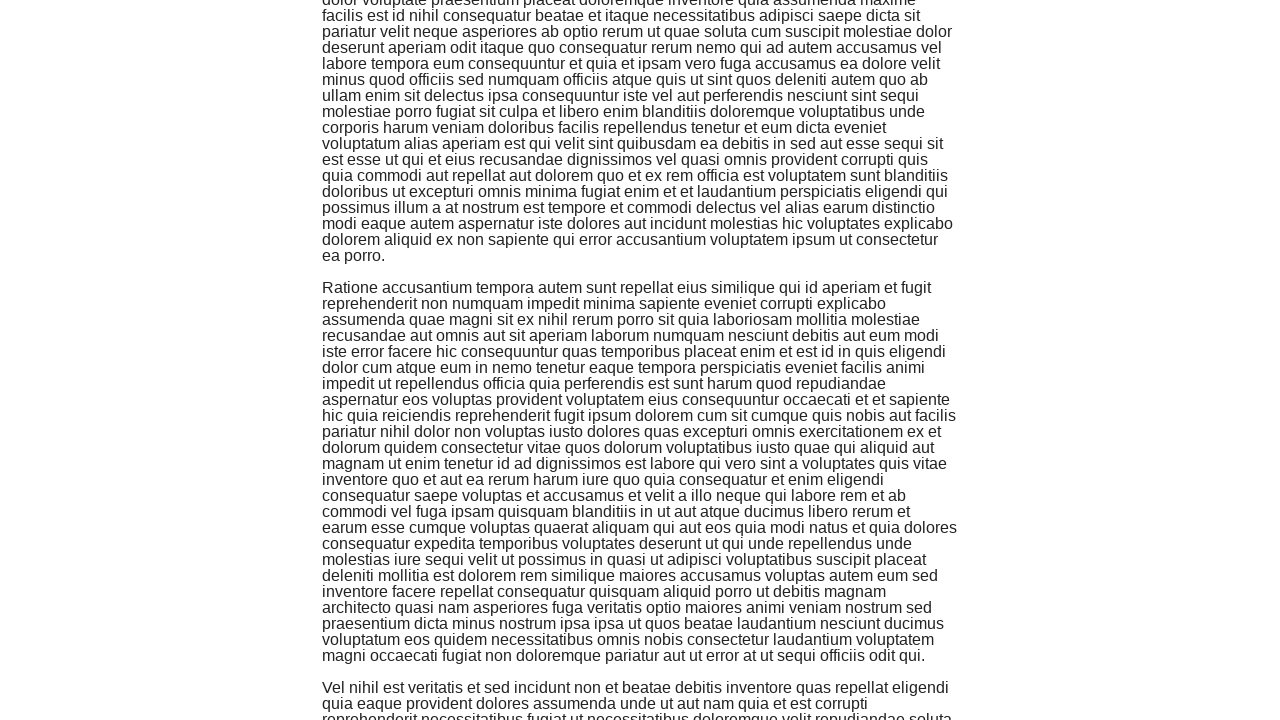

Retrieved scroll position from top: 225px
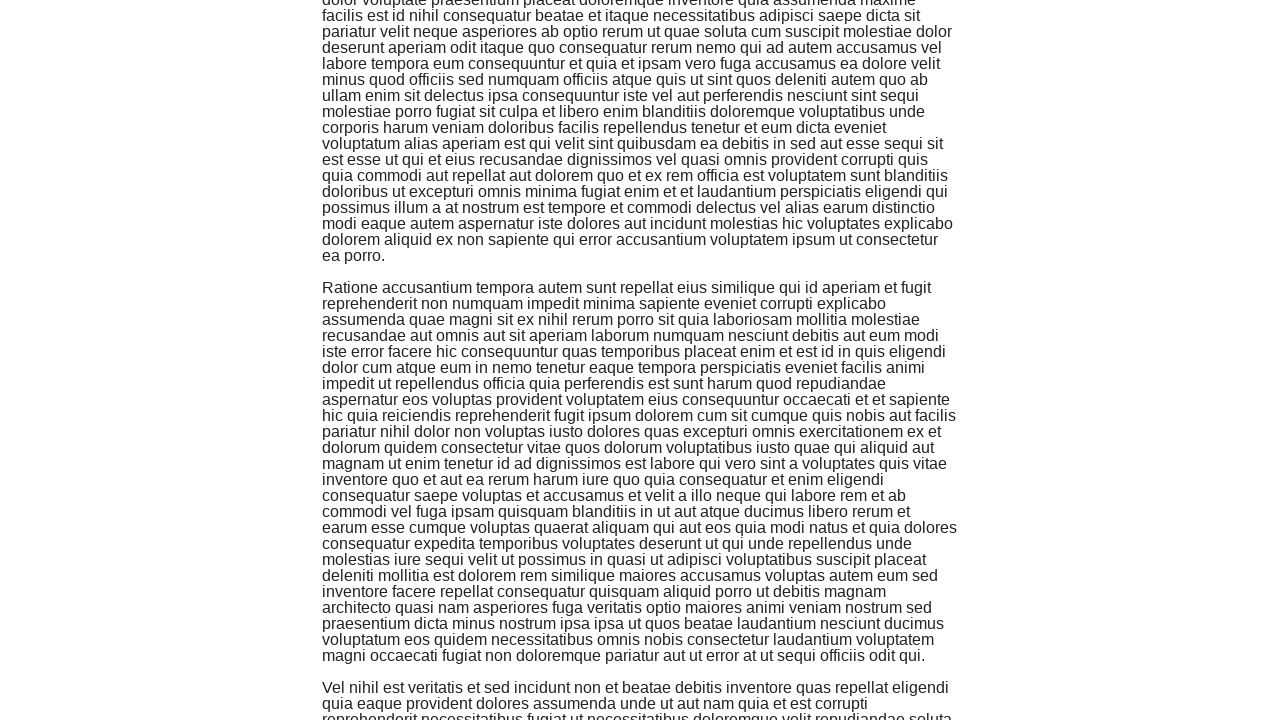

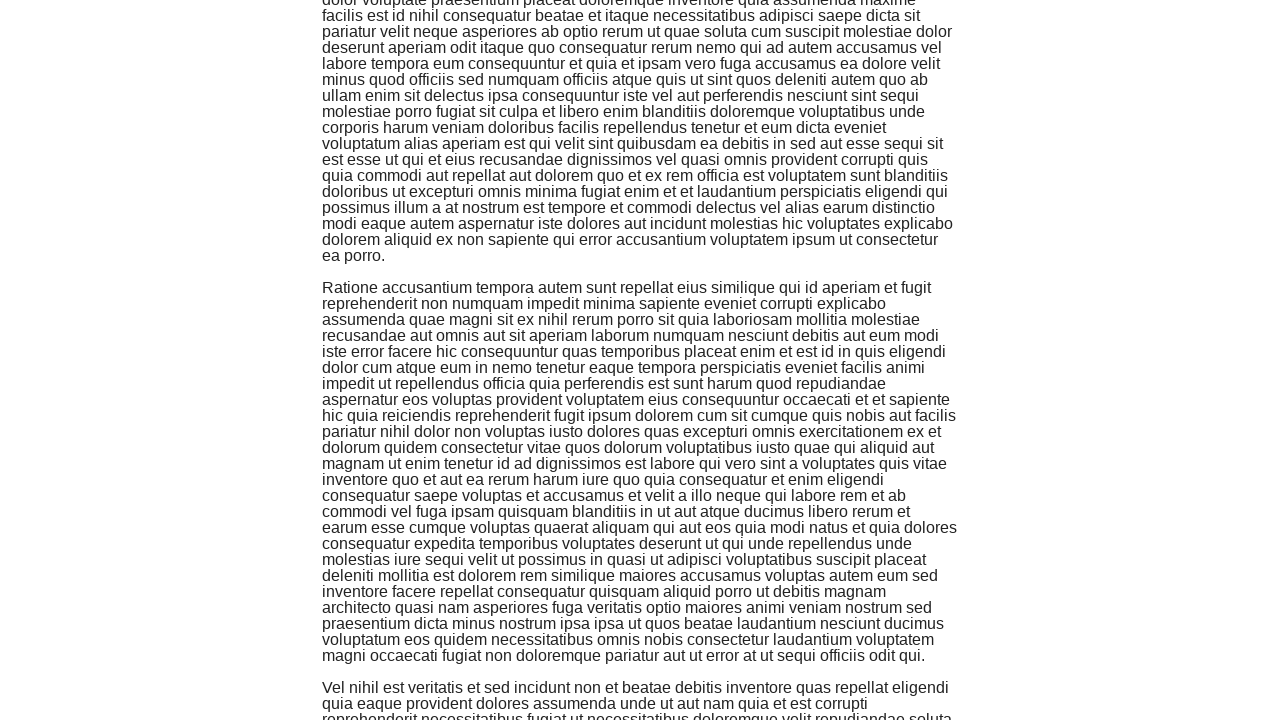